Tests successful signup form submission with valid unique user data

Starting URL: https://www.automationexercise.com/login

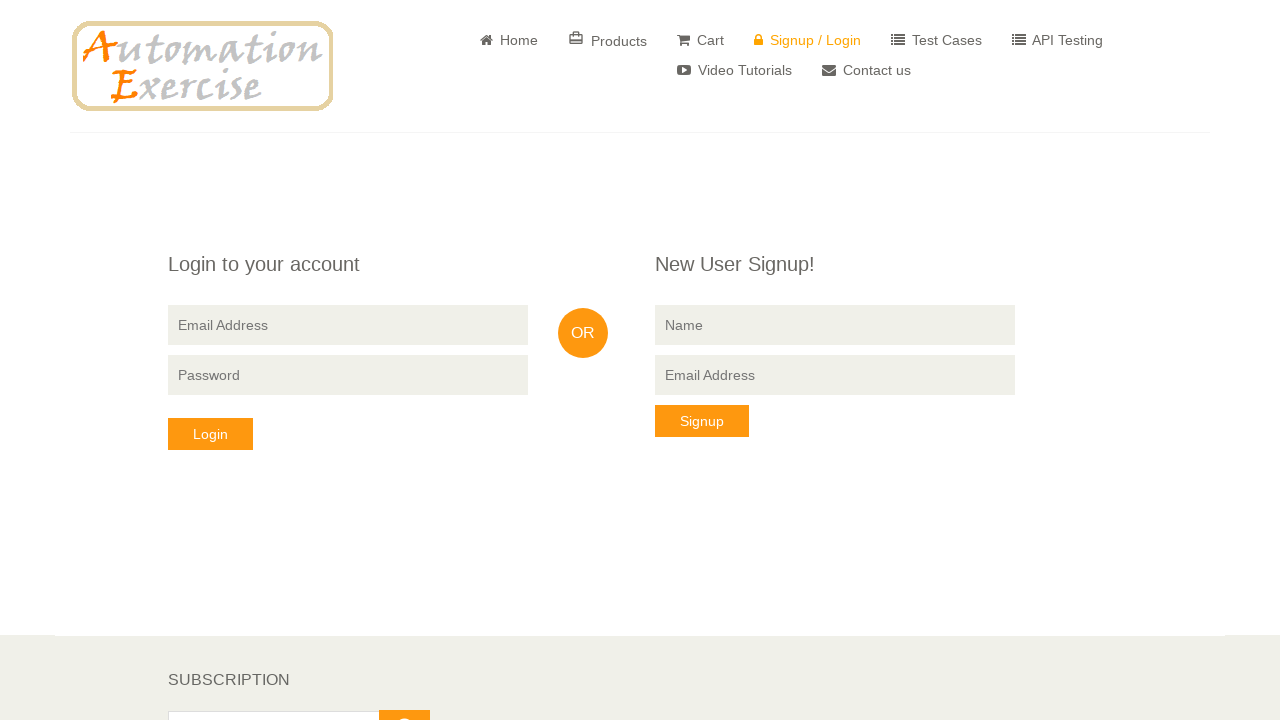

Cleared the signup name field on [data-qa="signup-name"]
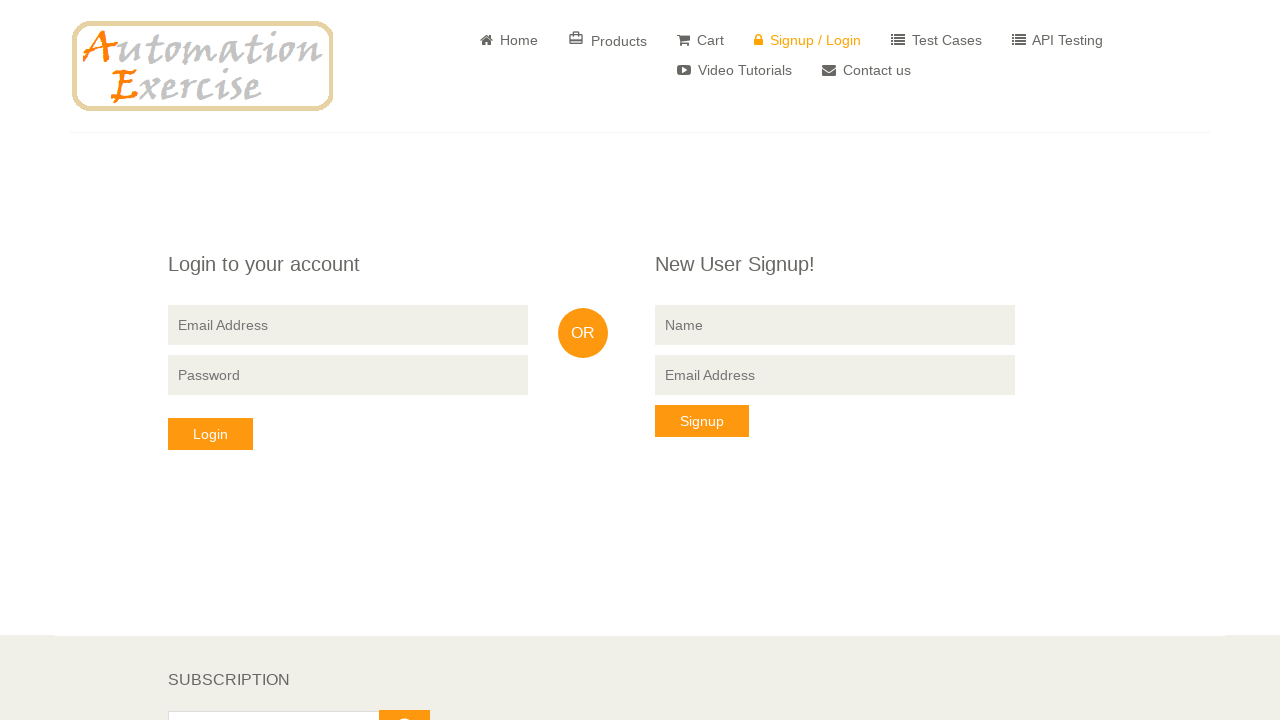

Filled signup name field with randomly generated username: blzczfmx on [data-qa="signup-name"]
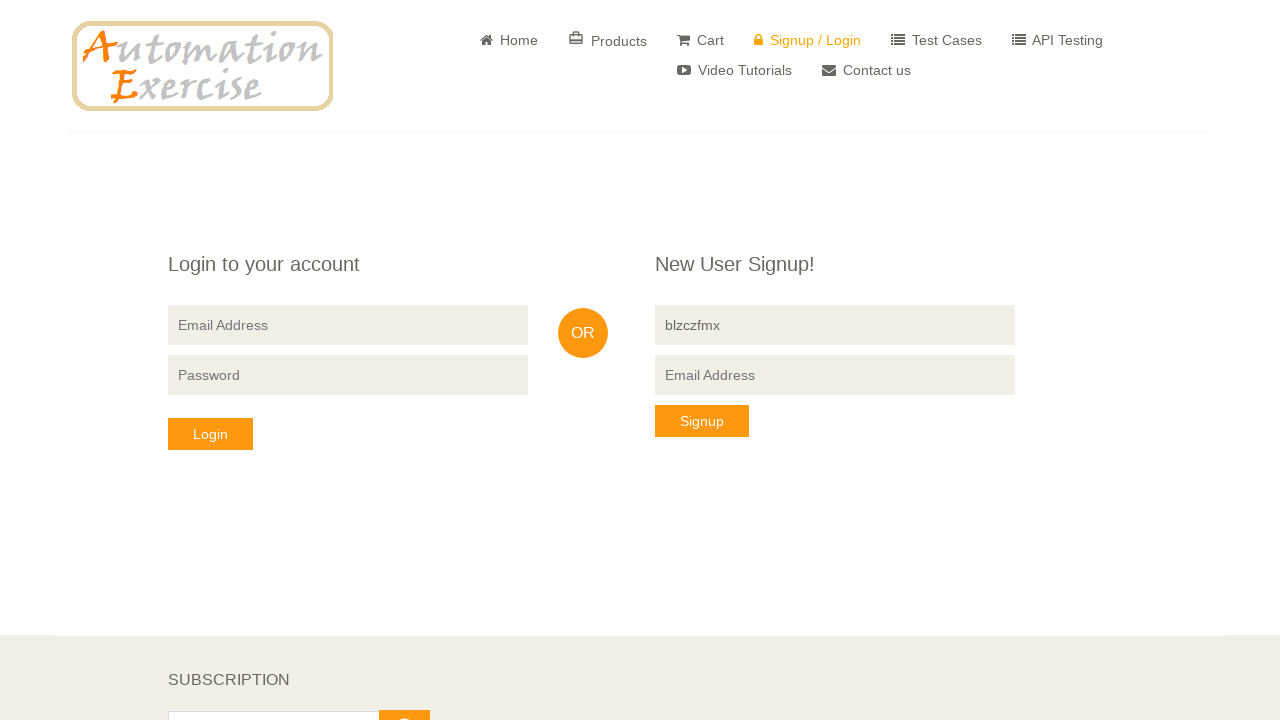

Cleared the signup email field on [data-qa="signup-email"]
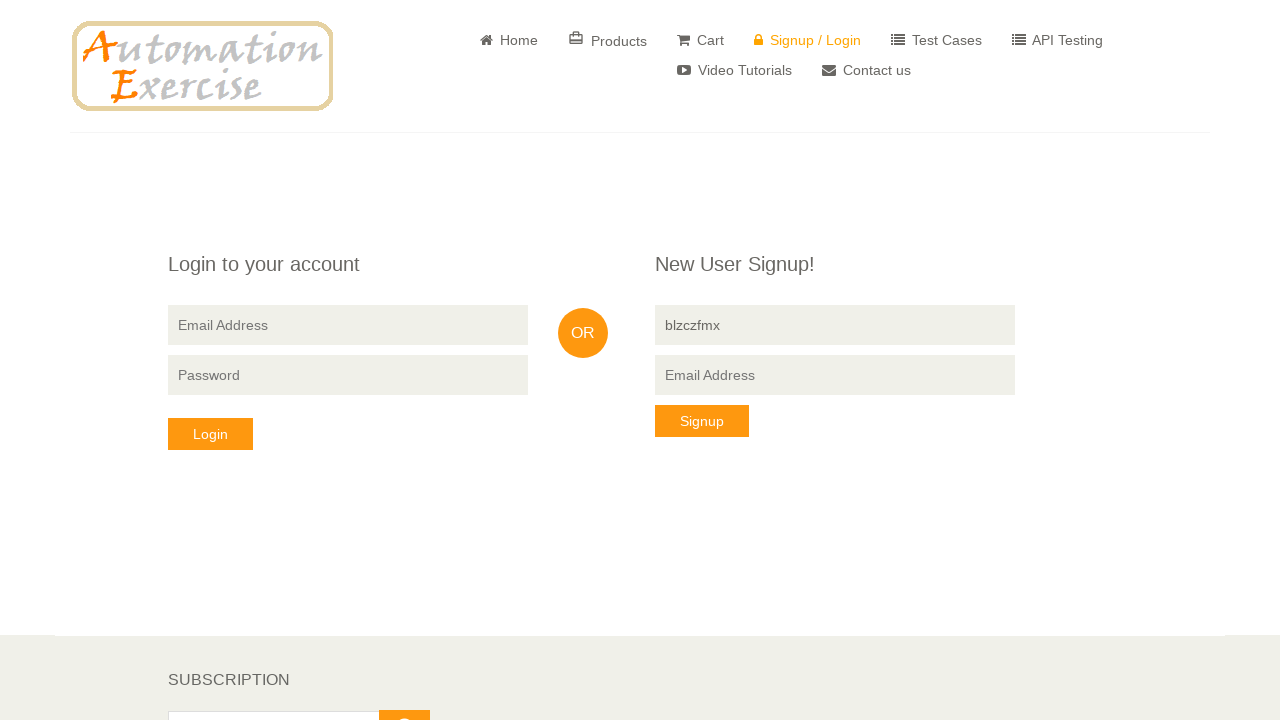

Filled signup email field with generated email: blzczfmx@example.com on [data-qa="signup-email"]
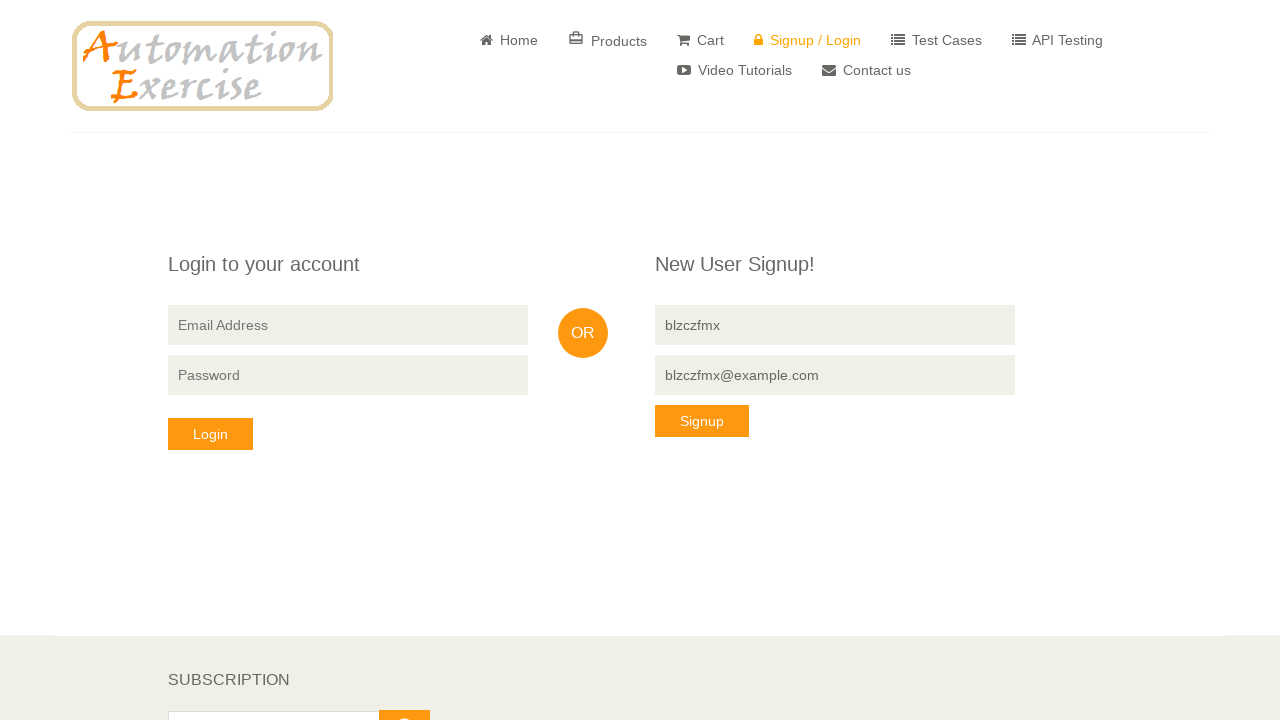

Clicked the signup button to submit form at (702, 421) on [data-qa="signup-button"]
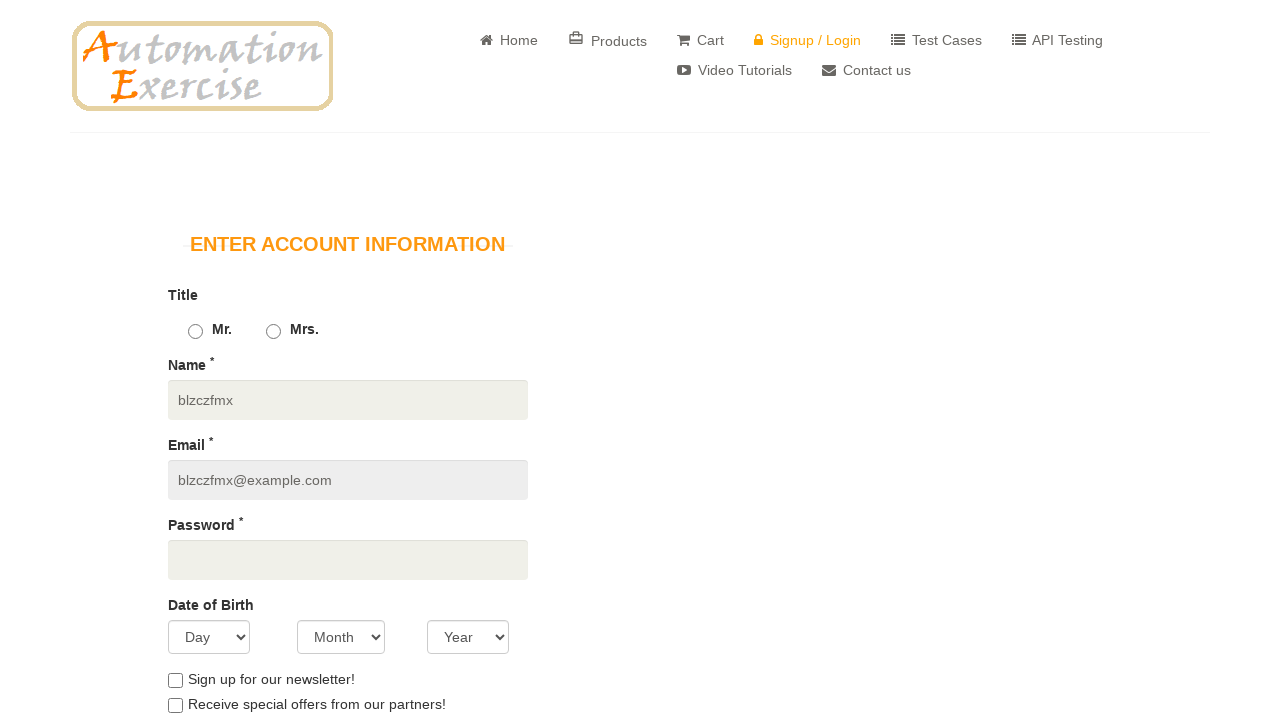

Successfully redirected to signup page at https://www.automationexercise.com/signup
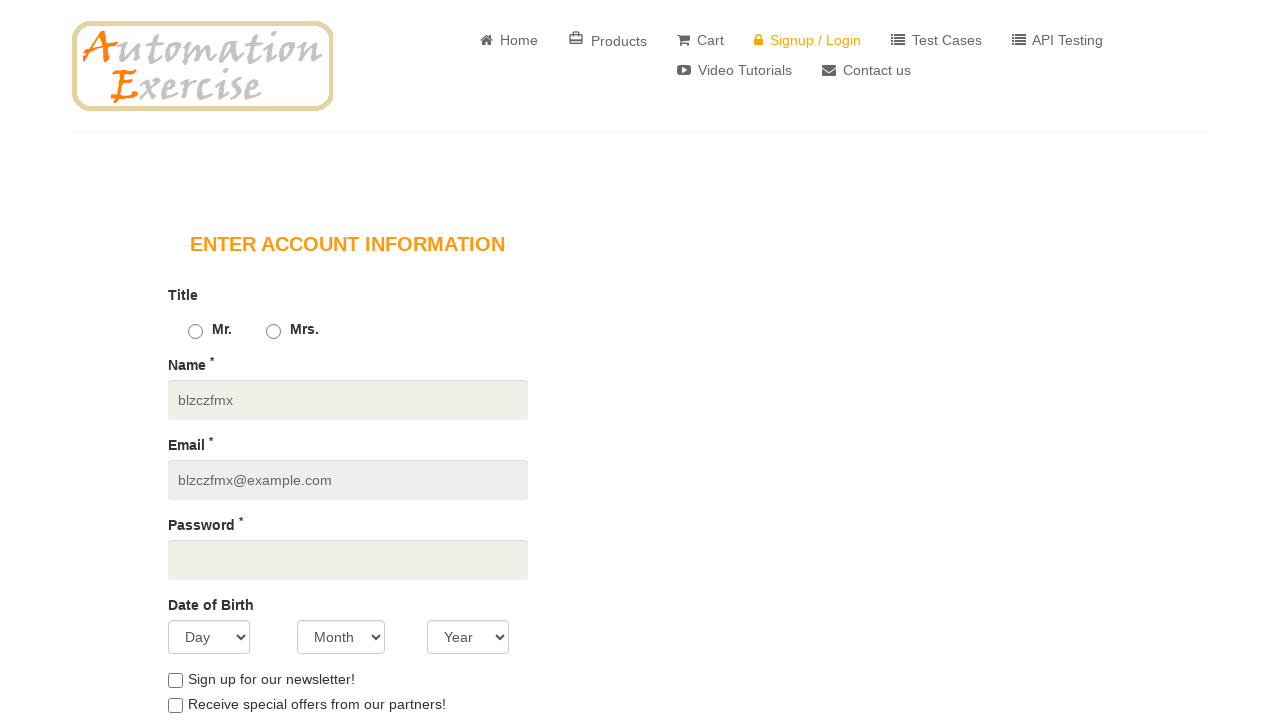

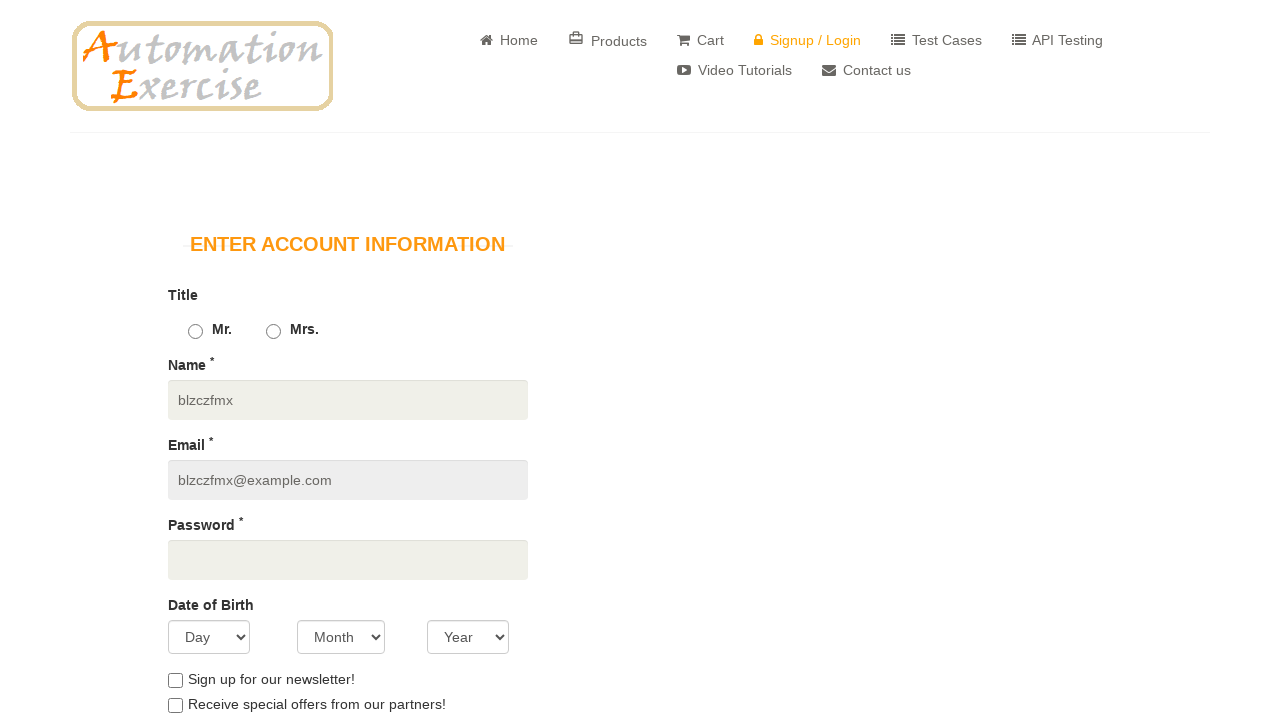